Tests that edits are saved when the input loses focus (blur event)

Starting URL: https://demo.playwright.dev/todomvc

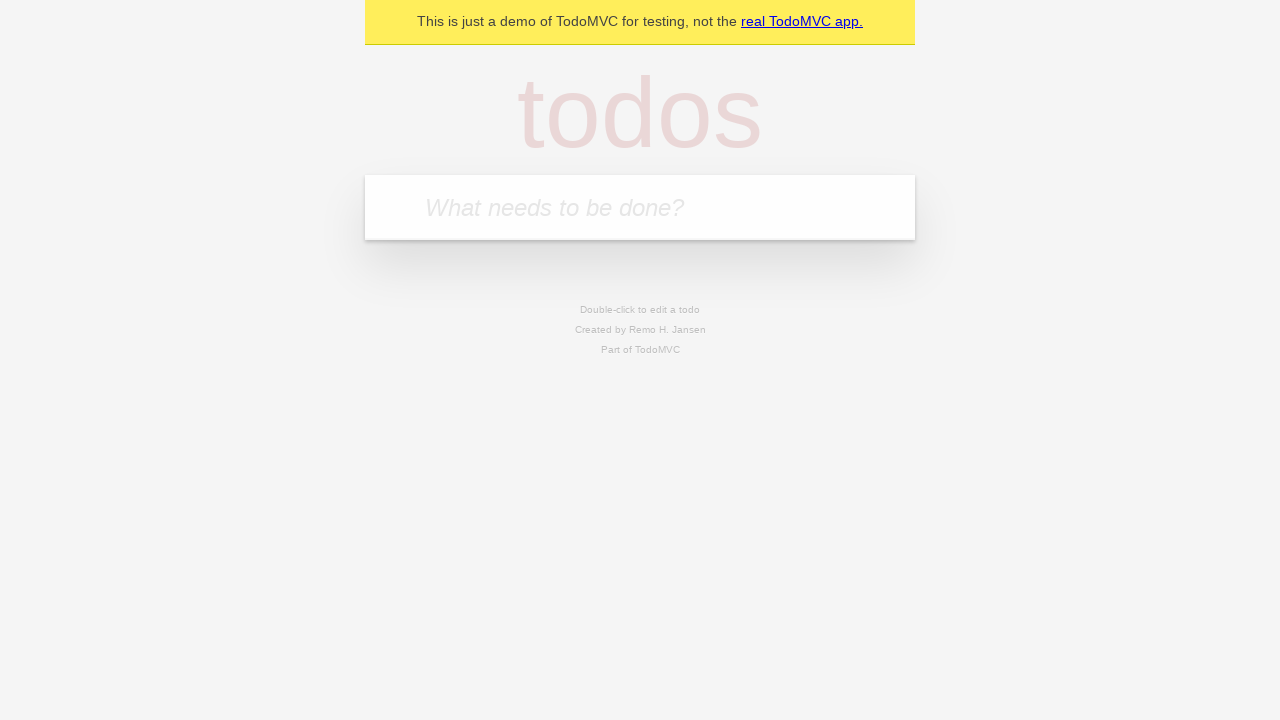

Filled new todo input with 'buy some cheese' on internal:attr=[placeholder="What needs to be done?"i]
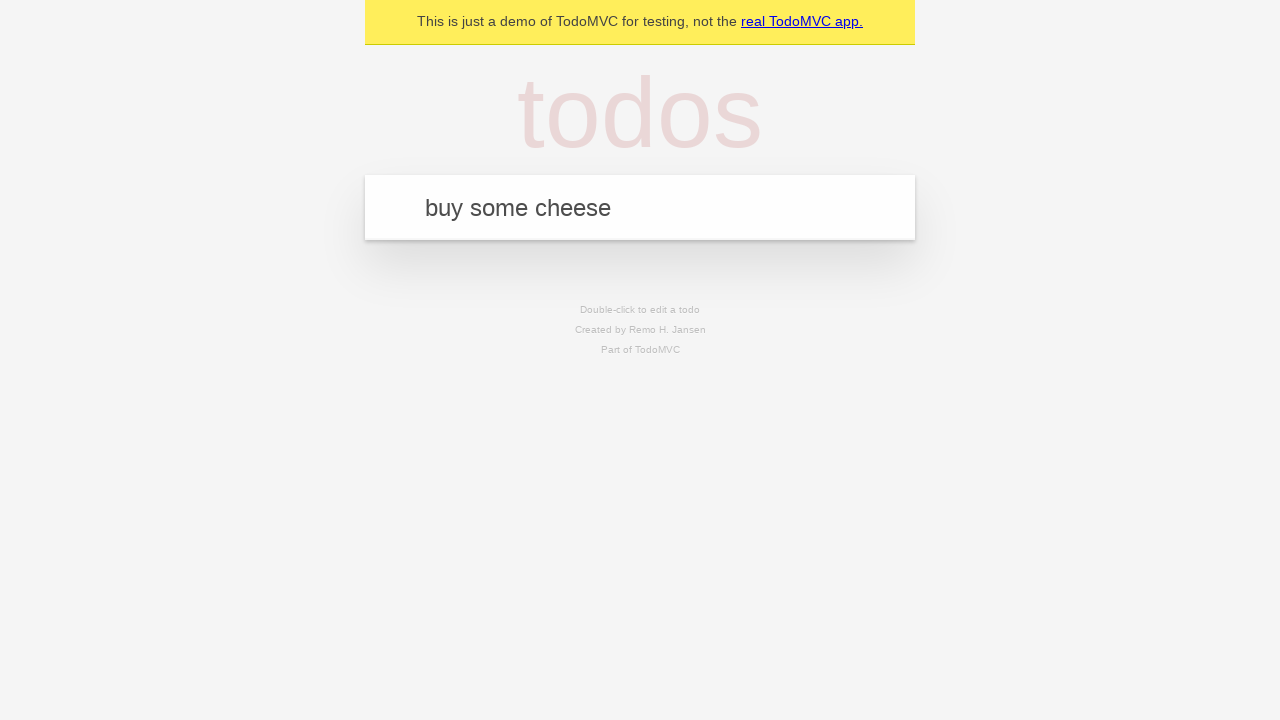

Pressed Enter to create first todo on internal:attr=[placeholder="What needs to be done?"i]
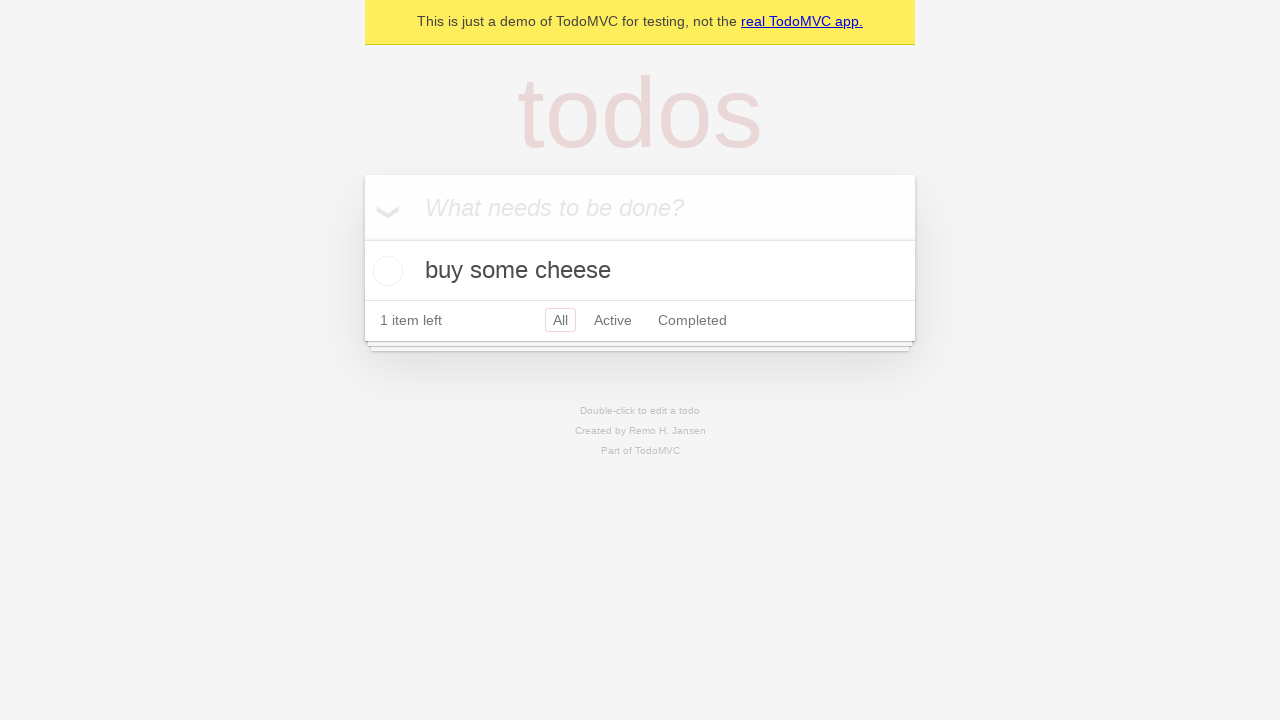

Filled new todo input with 'feed the cat' on internal:attr=[placeholder="What needs to be done?"i]
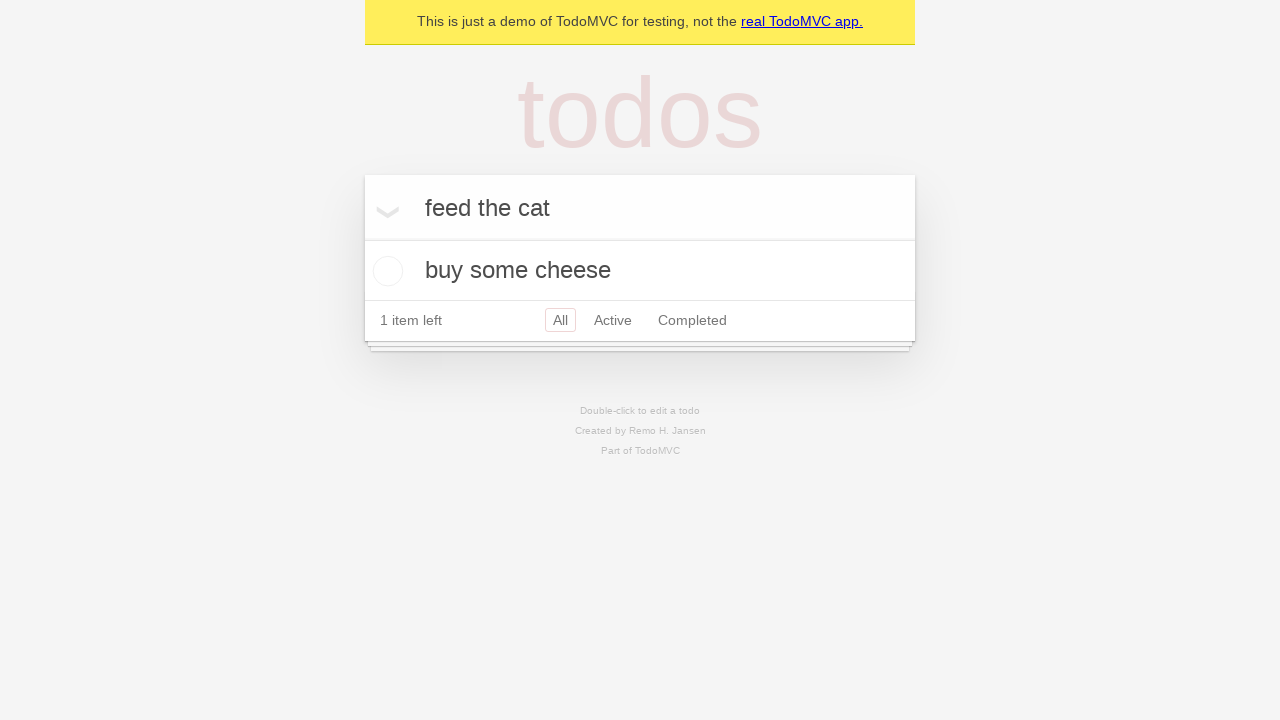

Pressed Enter to create second todo on internal:attr=[placeholder="What needs to be done?"i]
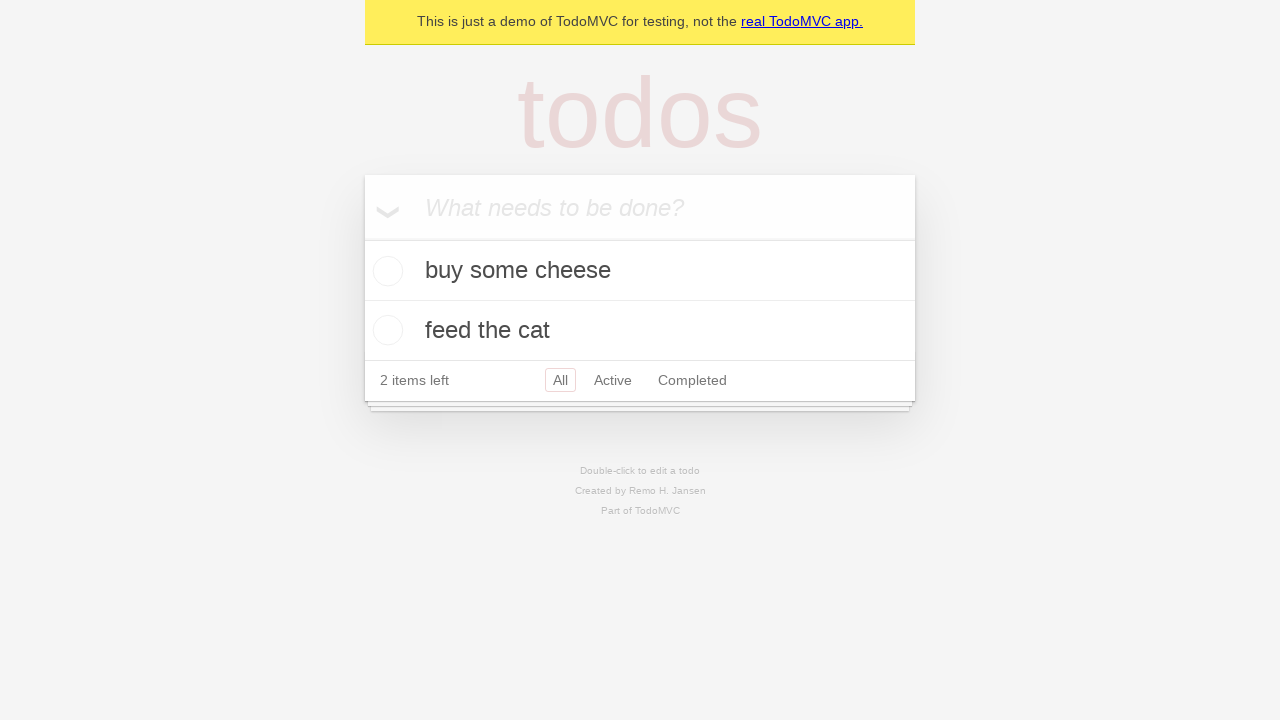

Filled new todo input with 'book a doctors appointment' on internal:attr=[placeholder="What needs to be done?"i]
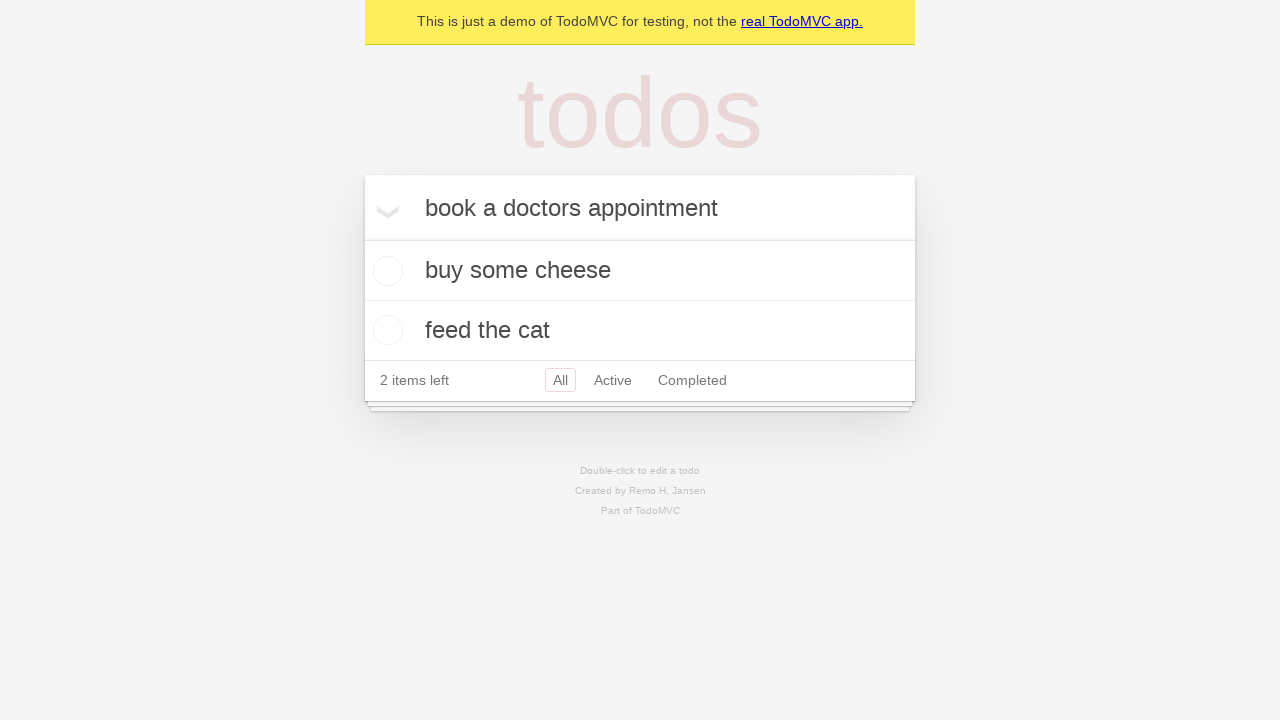

Pressed Enter to create third todo on internal:attr=[placeholder="What needs to be done?"i]
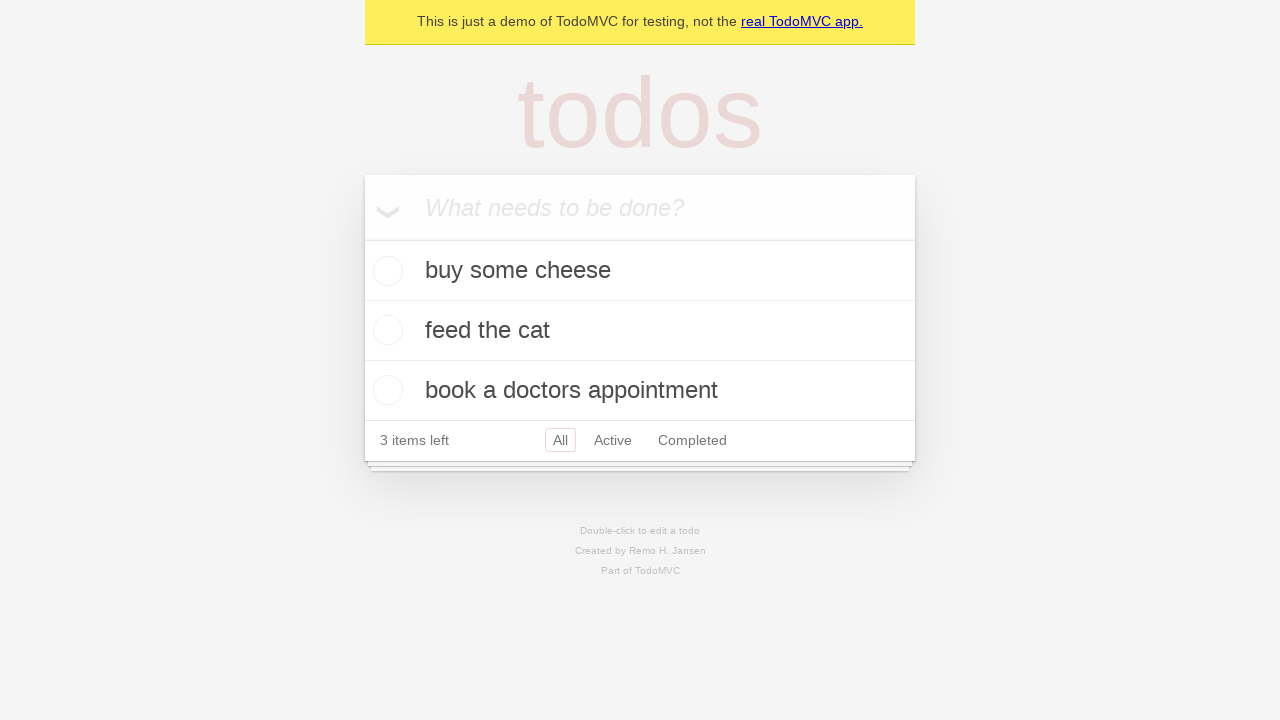

Waited for all 3 todos to be created
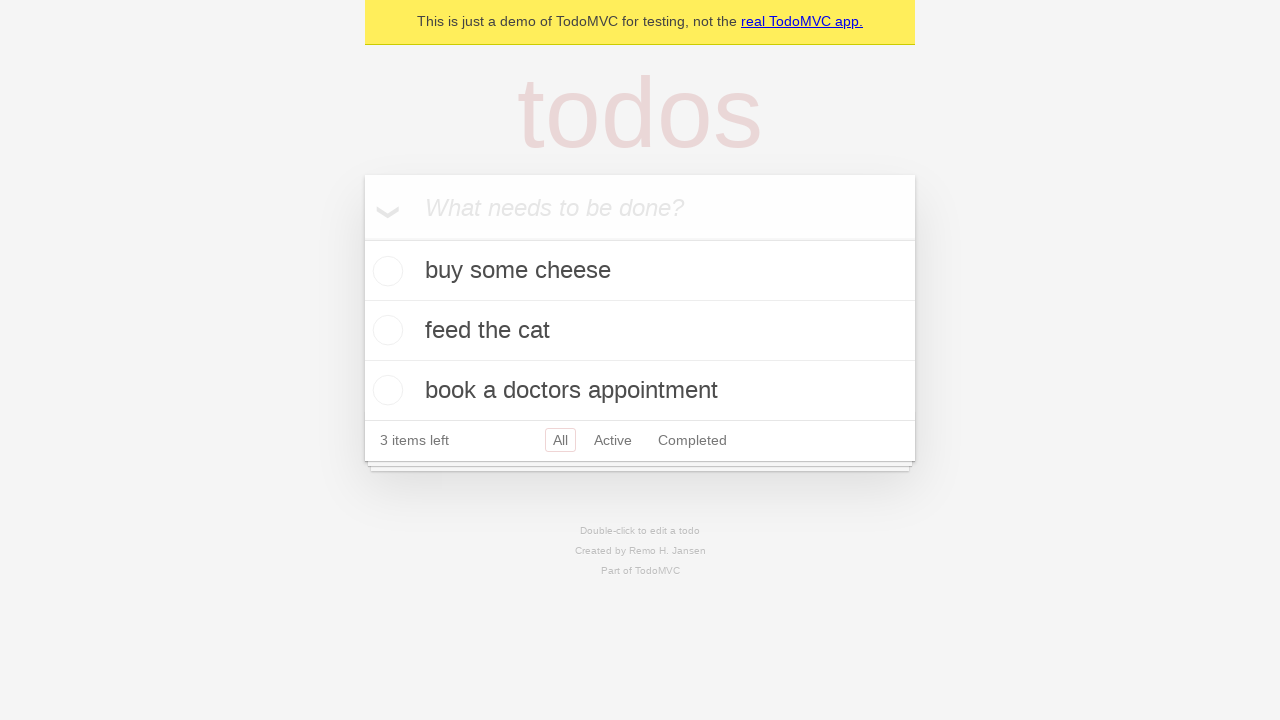

Double-clicked second todo to enter edit mode at (640, 331) on internal:testid=[data-testid="todo-item"s] >> nth=1
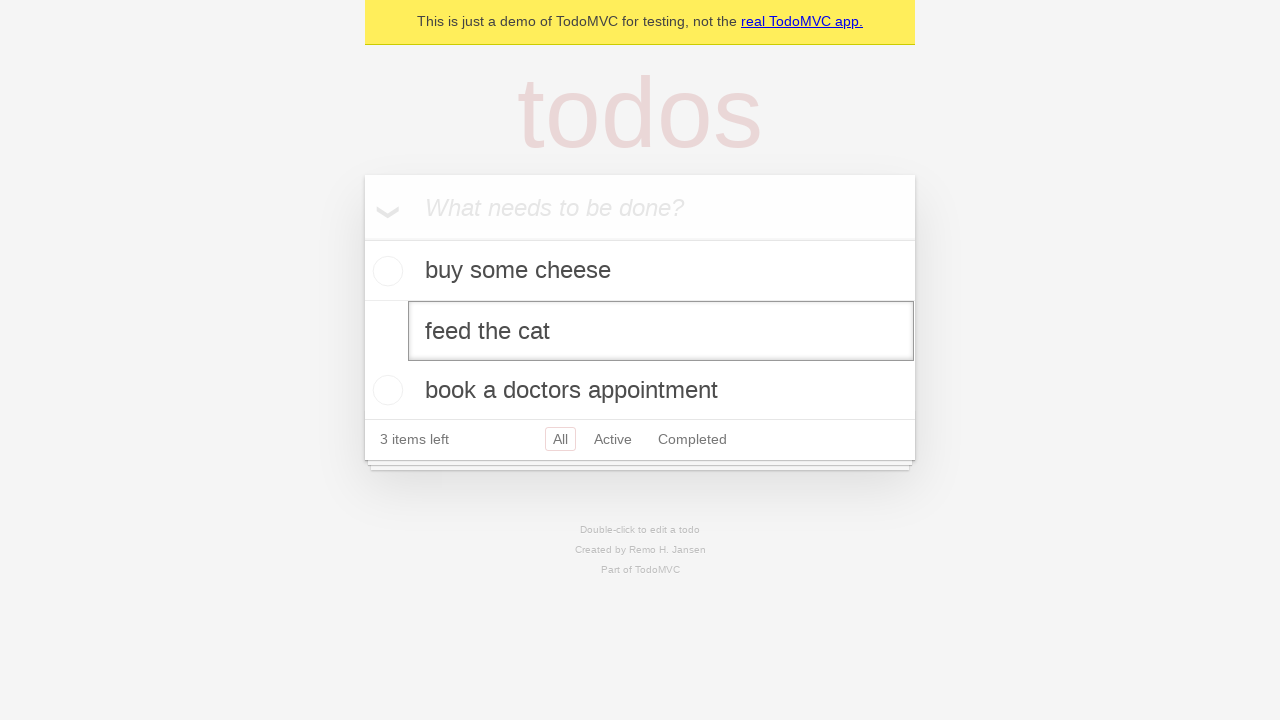

Filled edit field with 'buy some sausages' on internal:testid=[data-testid="todo-item"s] >> nth=1 >> internal:role=textbox[nam
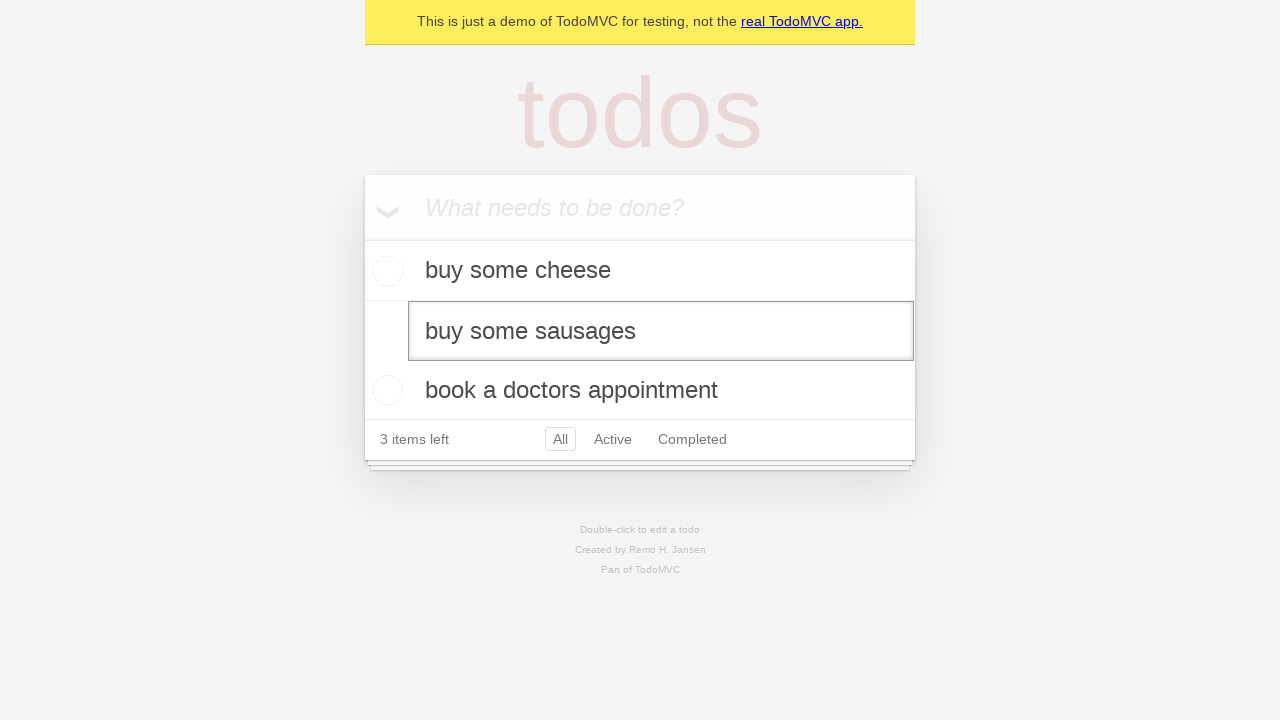

Dispatched blur event to save edits
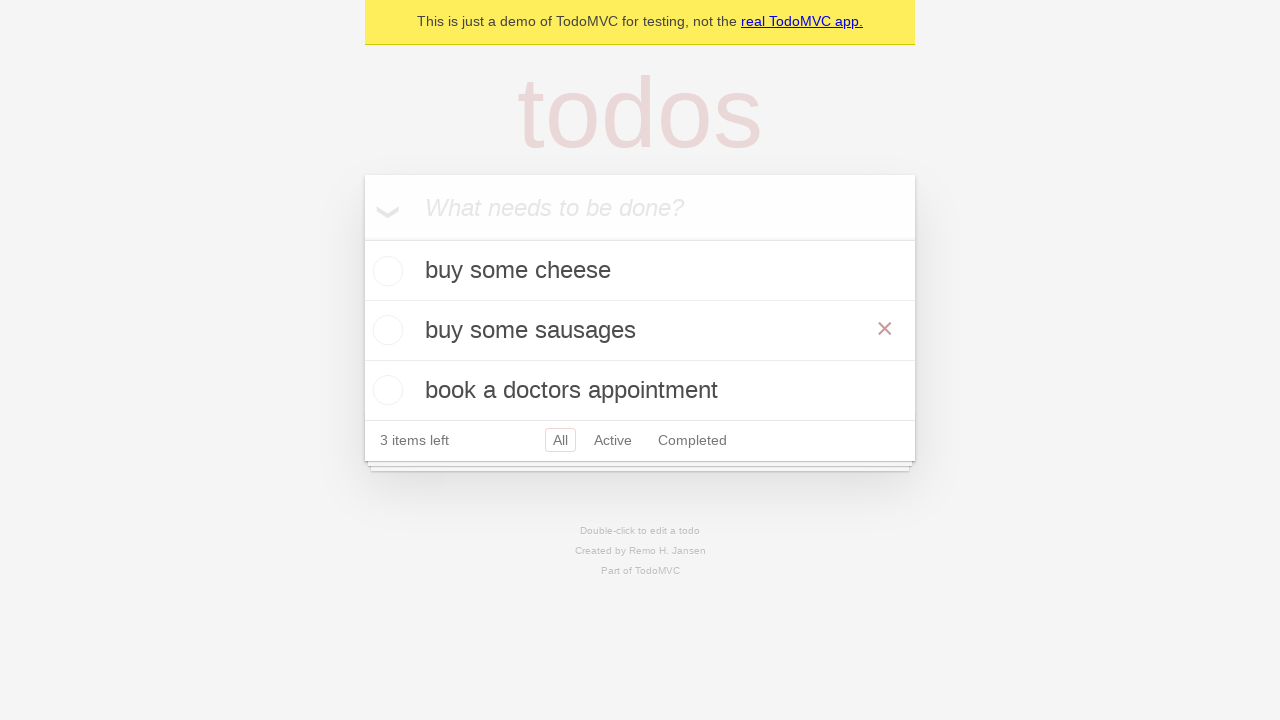

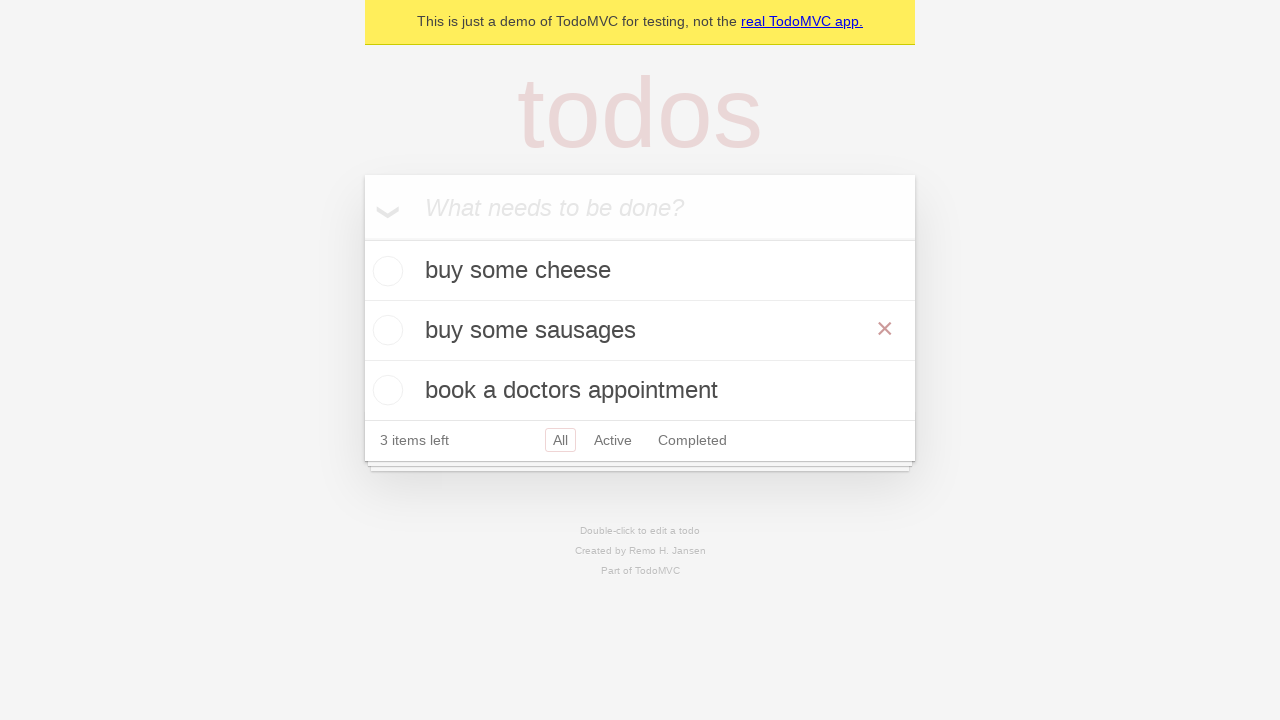